Tests JavaScript prompt dialog by clicking the third alert button, entering text into the prompt, accepting it, and verifying the entered text is displayed

Starting URL: https://testcenter.techproeducation.com/index.php?page=javascript-alerts

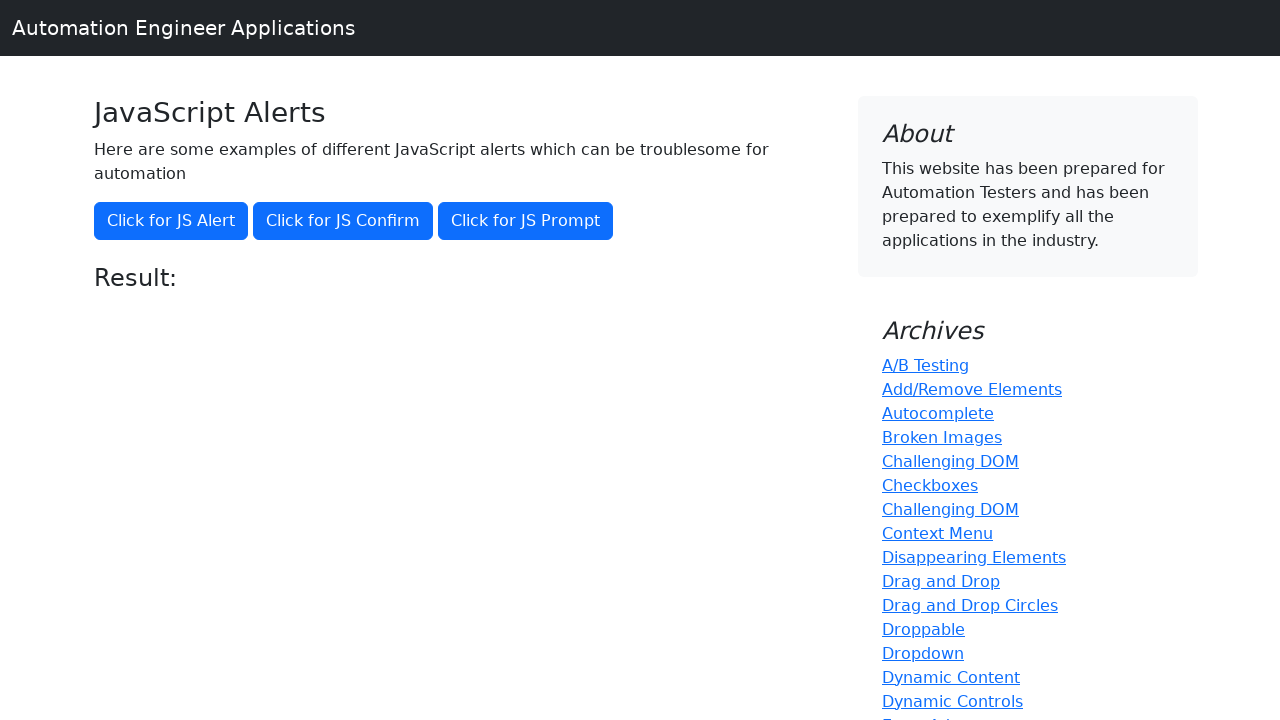

Set up dialog handler to accept prompt with text 'Hello World'
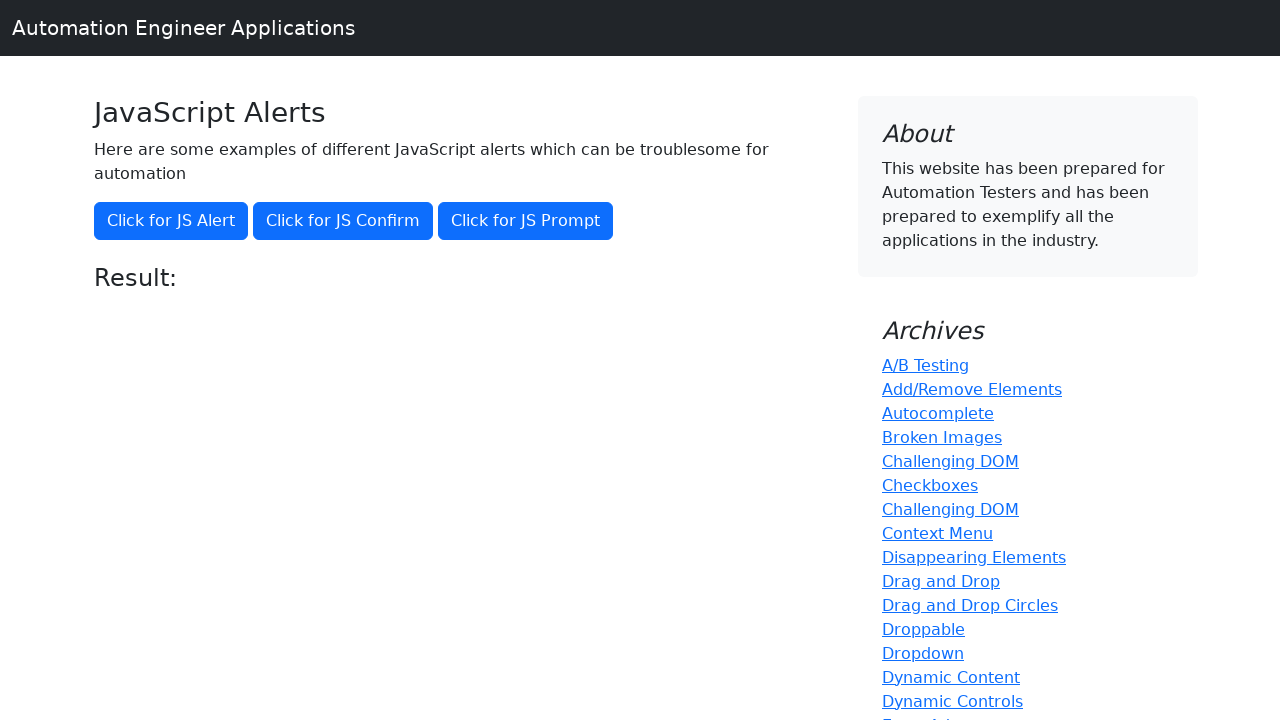

Clicked the prompt dialog button (third alert button) at (526, 221) on xpath=//button[@onclick='jsPrompt()']
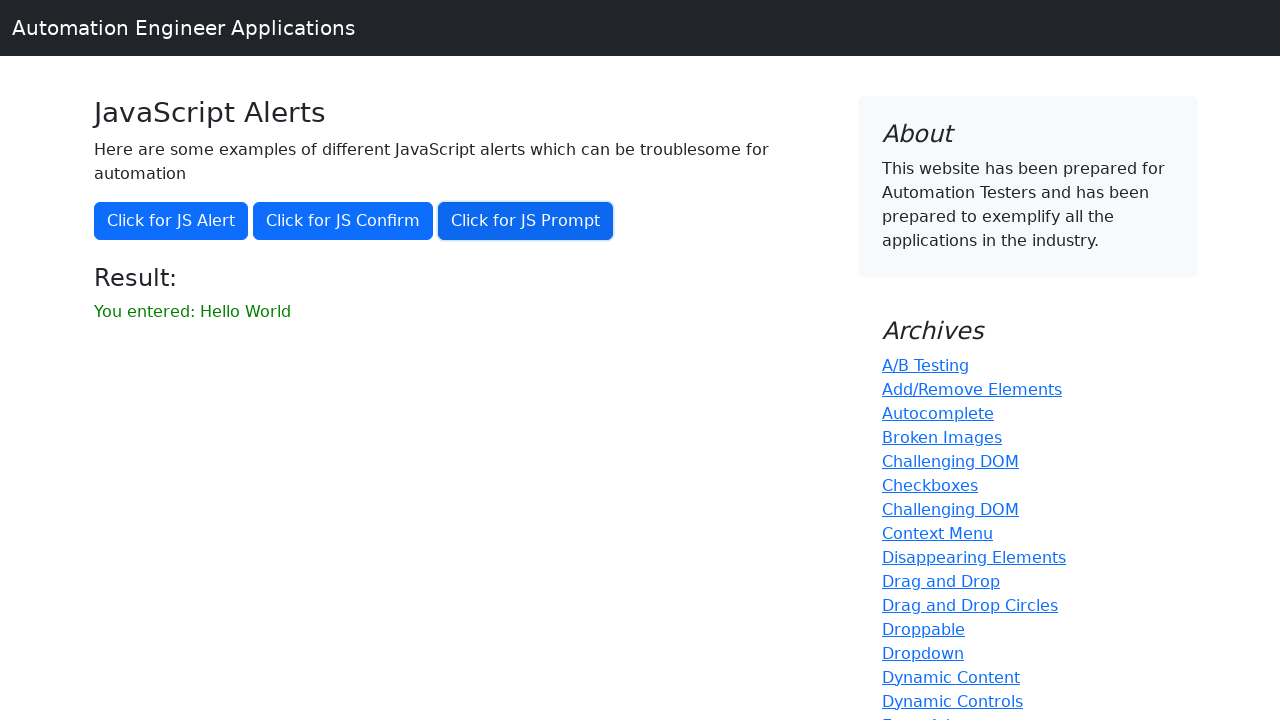

Result message element loaded after prompt was accepted
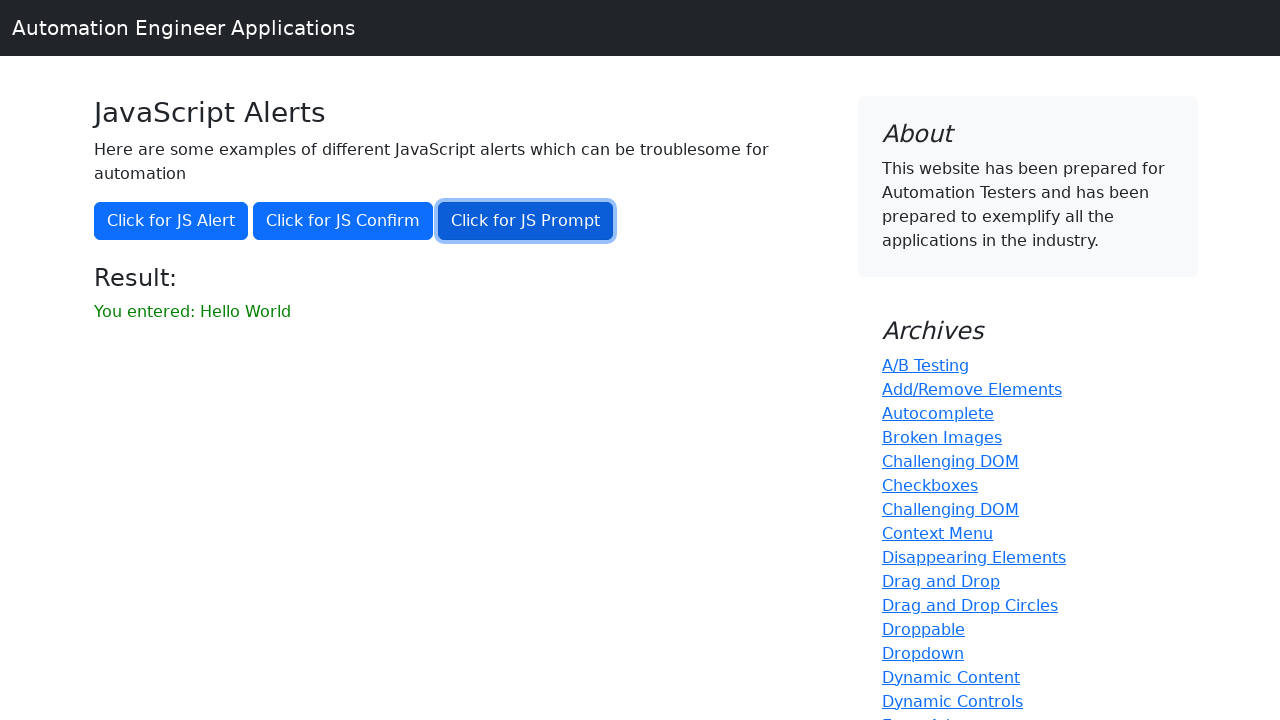

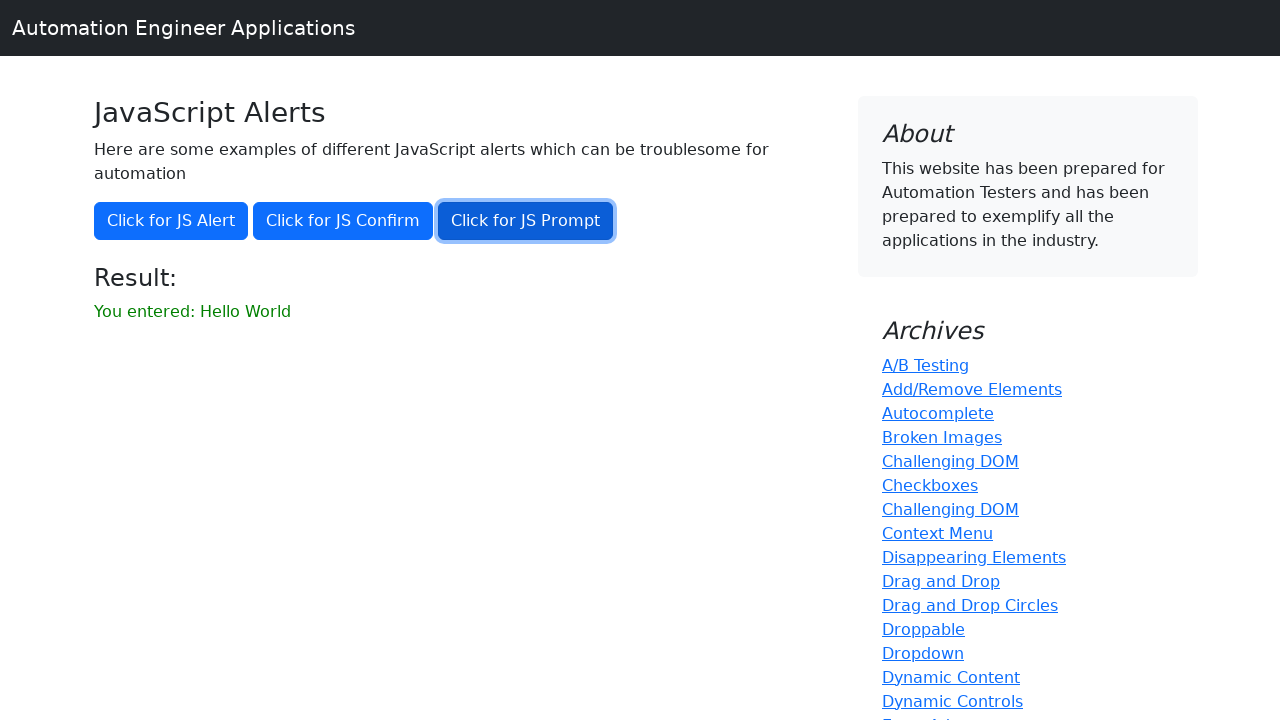